Tests loading green functionality with explicit wait by clicking the start button and verifying the loading text appears

Starting URL: https://kristinek.github.io/site/examples/loading_color

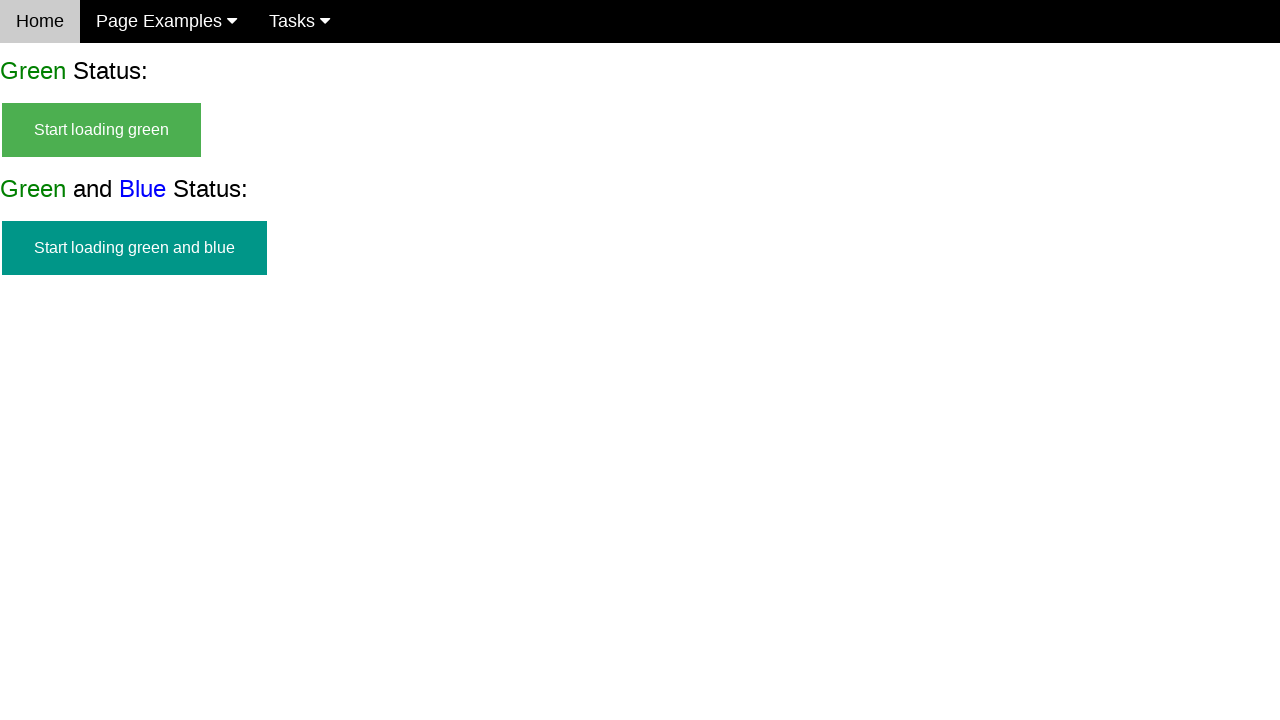

Clicked the start green button at (102, 130) on #start_green
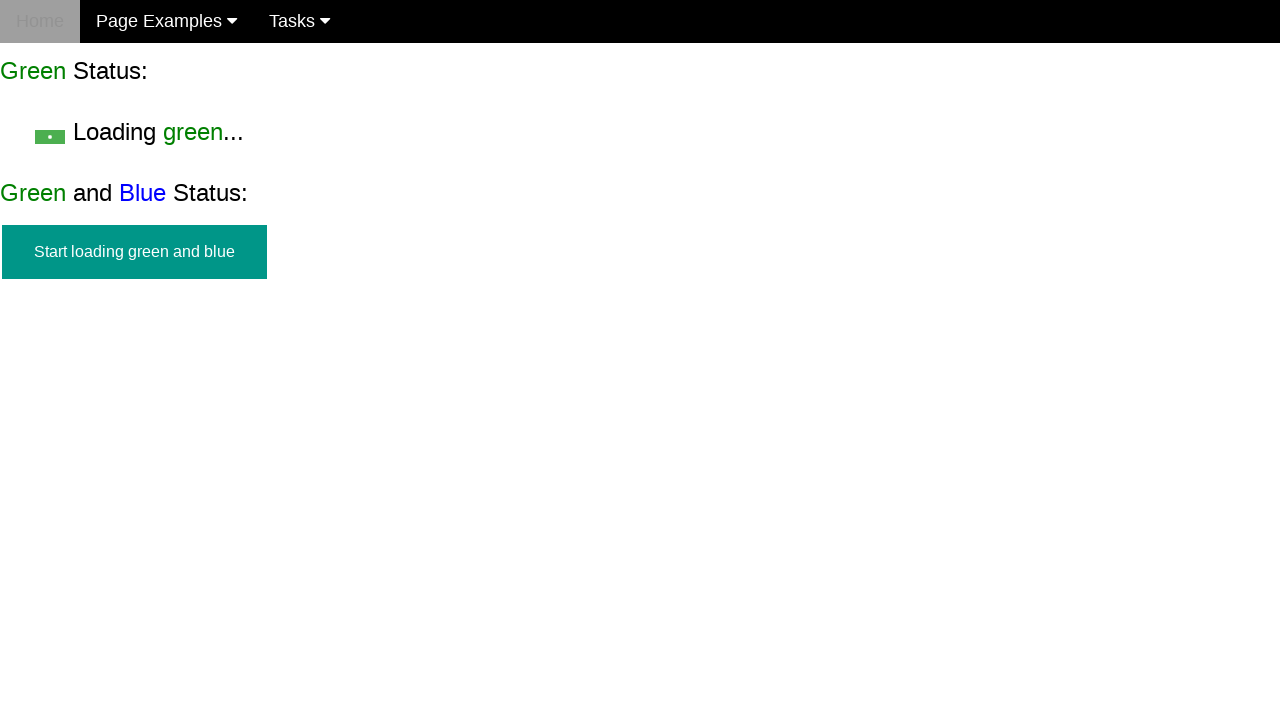

Verified start green button is hidden
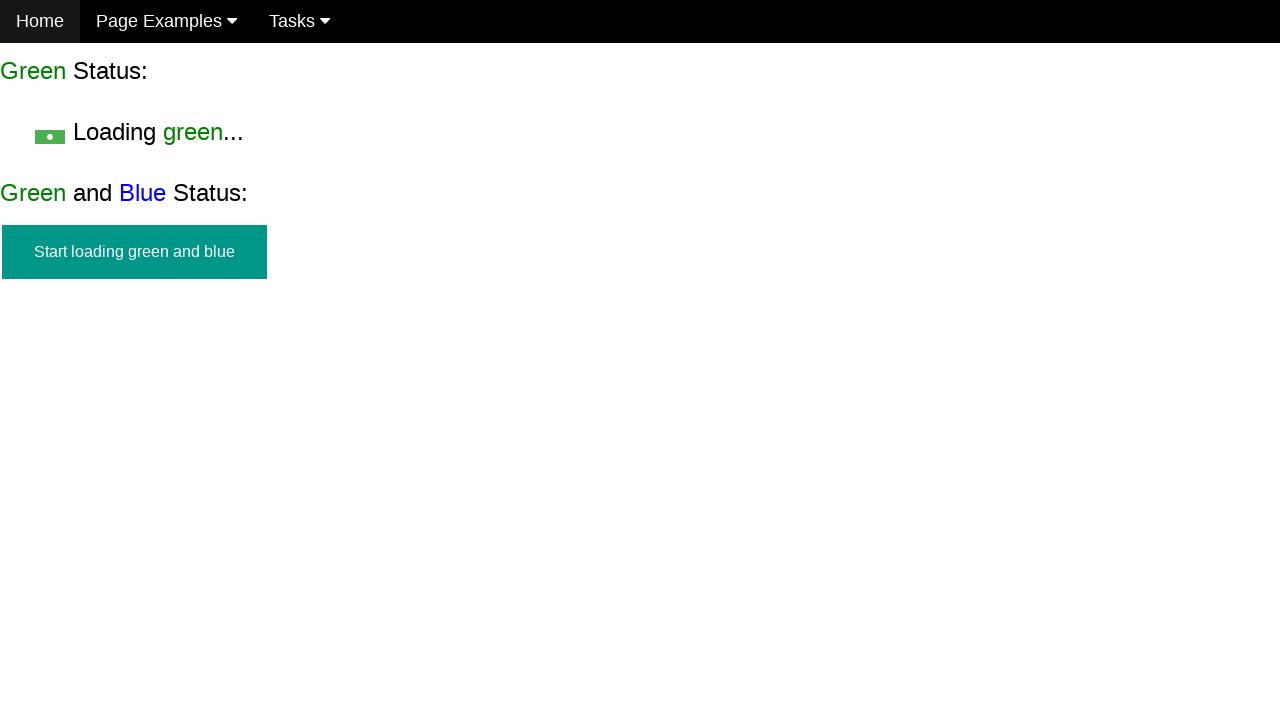

Verified loading green text is visible
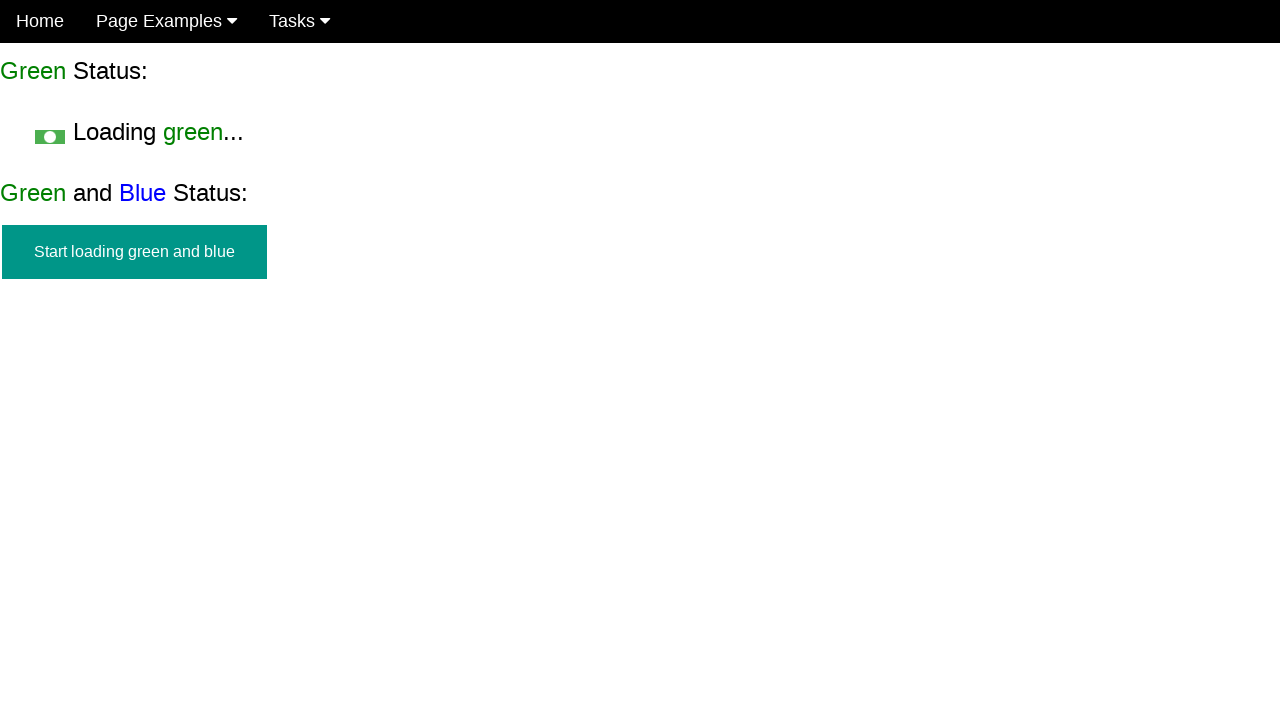

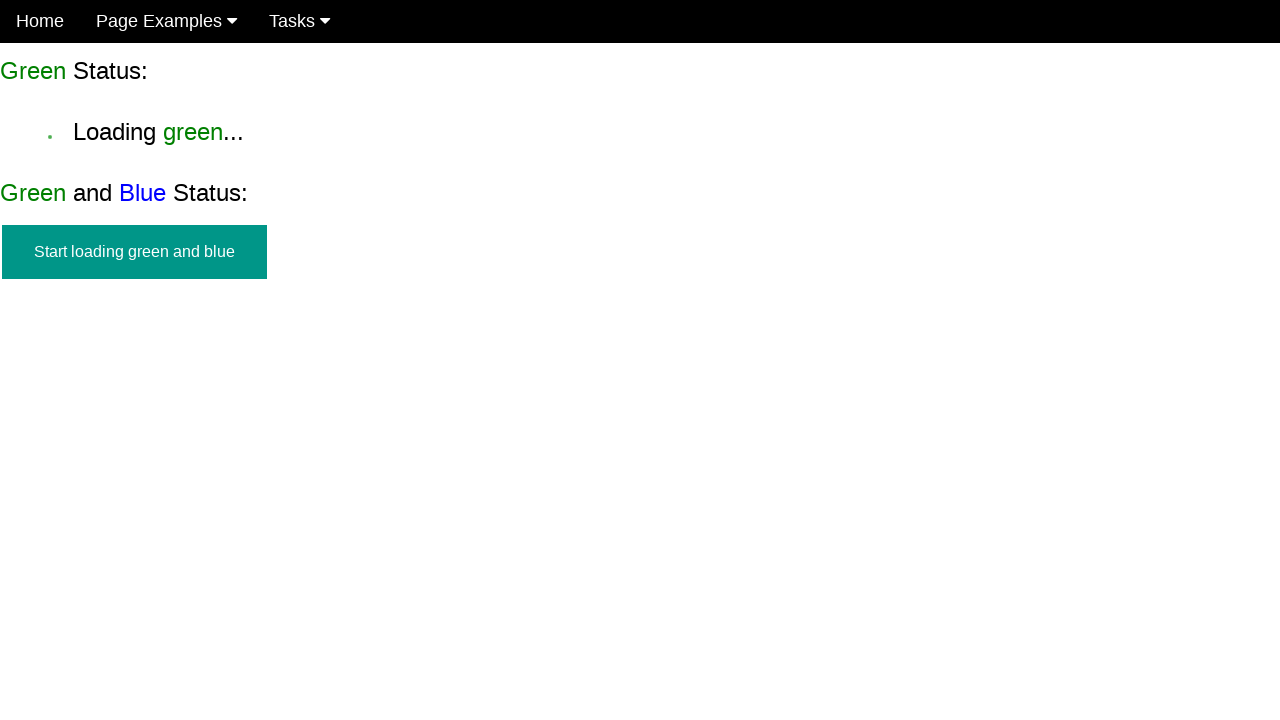